Navigates to Filmweb website and verifies the page title matches the expected value

Starting URL: https://www.filmweb.pl

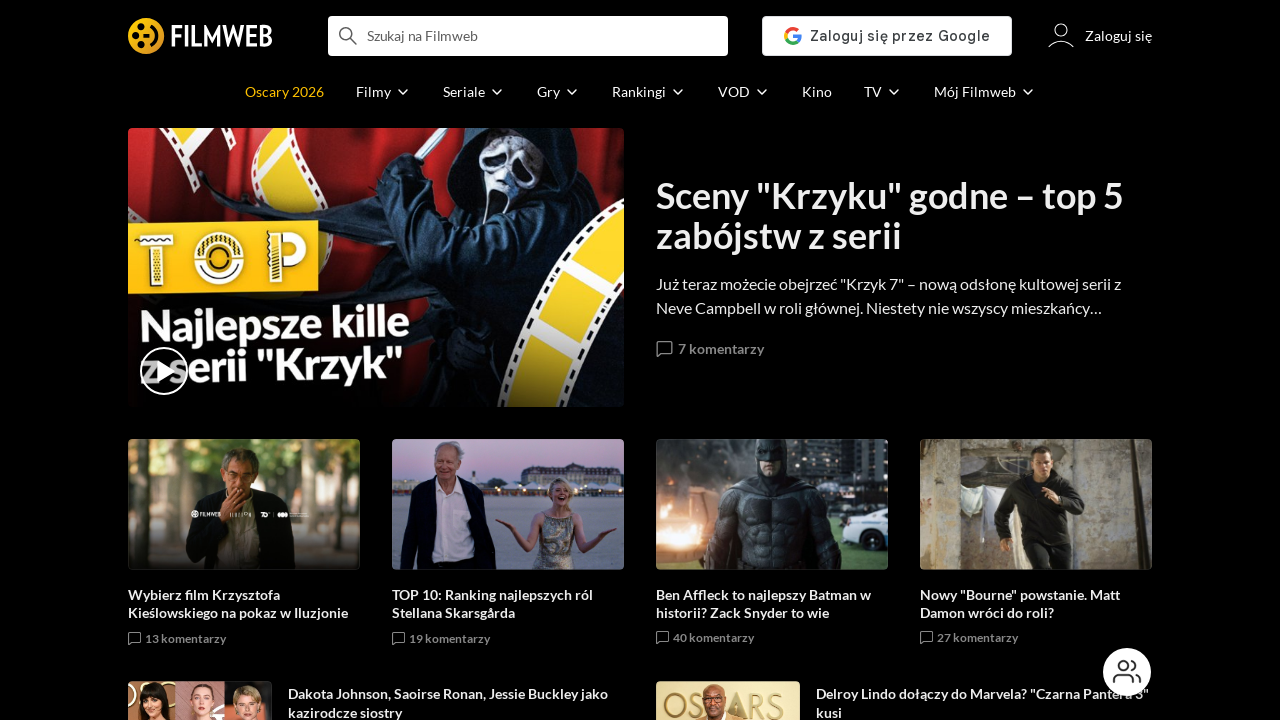

Navigated to Filmweb website (https://www.filmweb.pl)
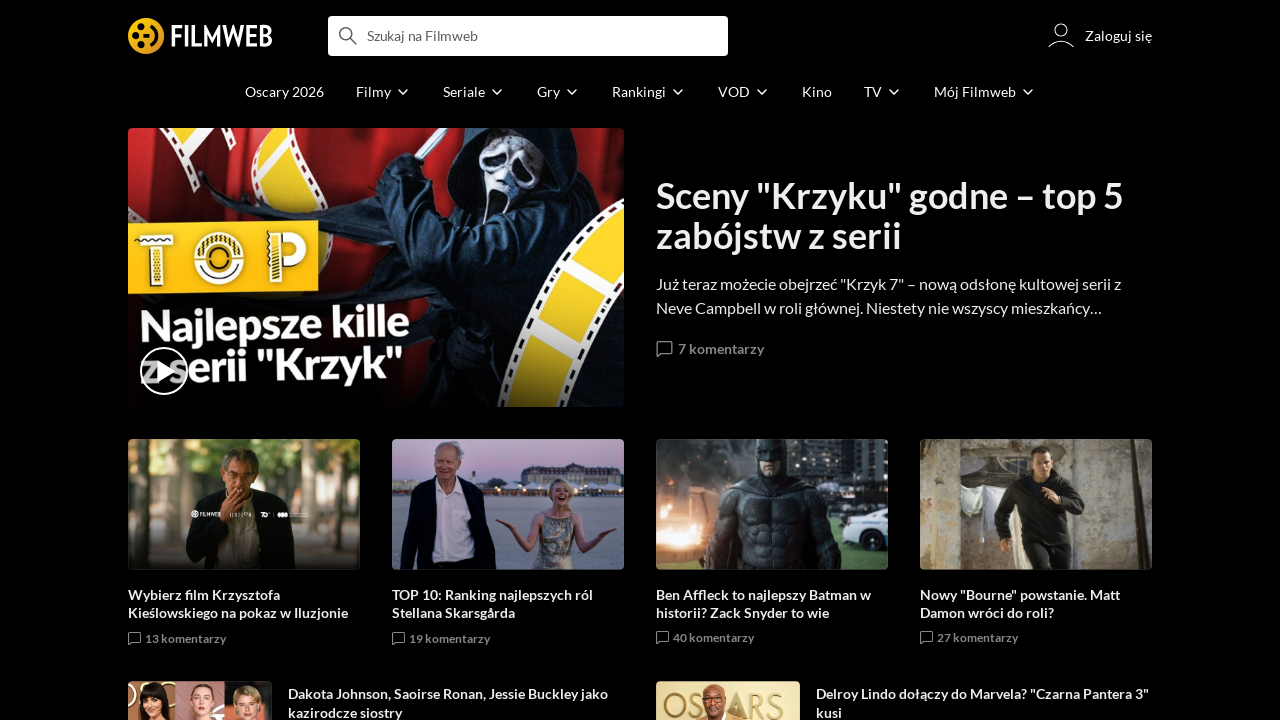

Verified page title matches expected value 'Filmweb - filmy takie jak Ty!'
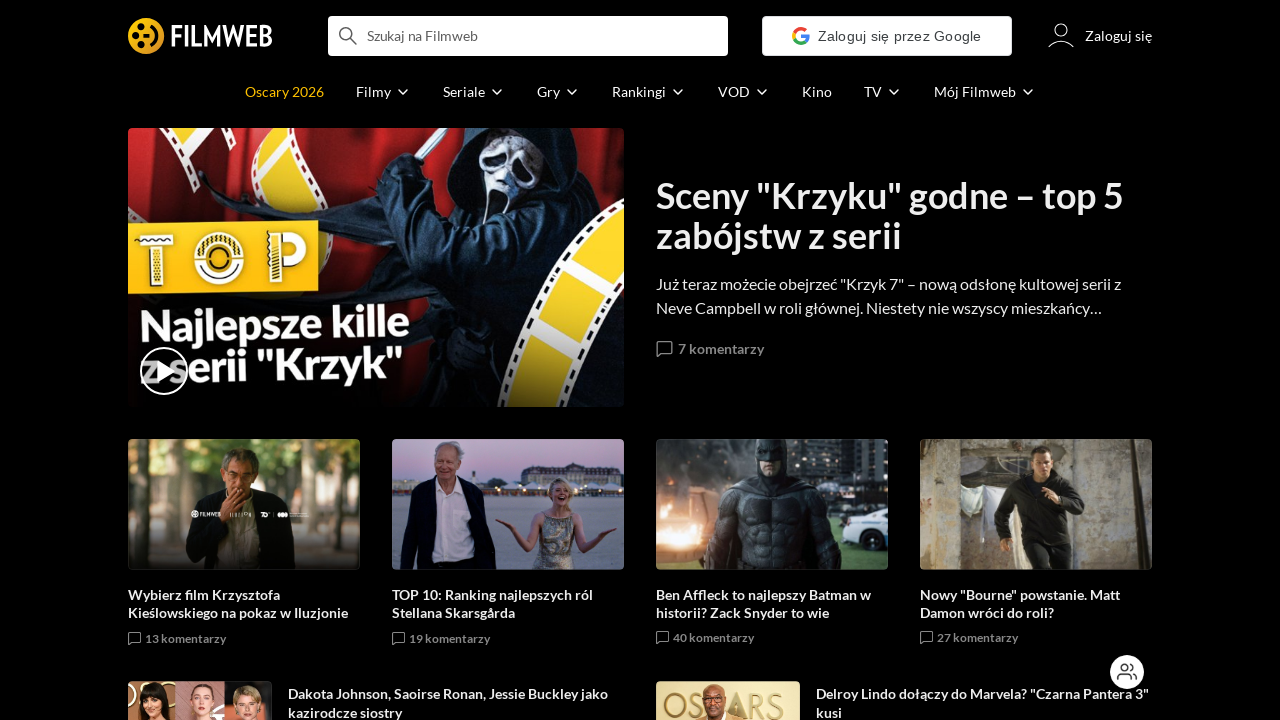

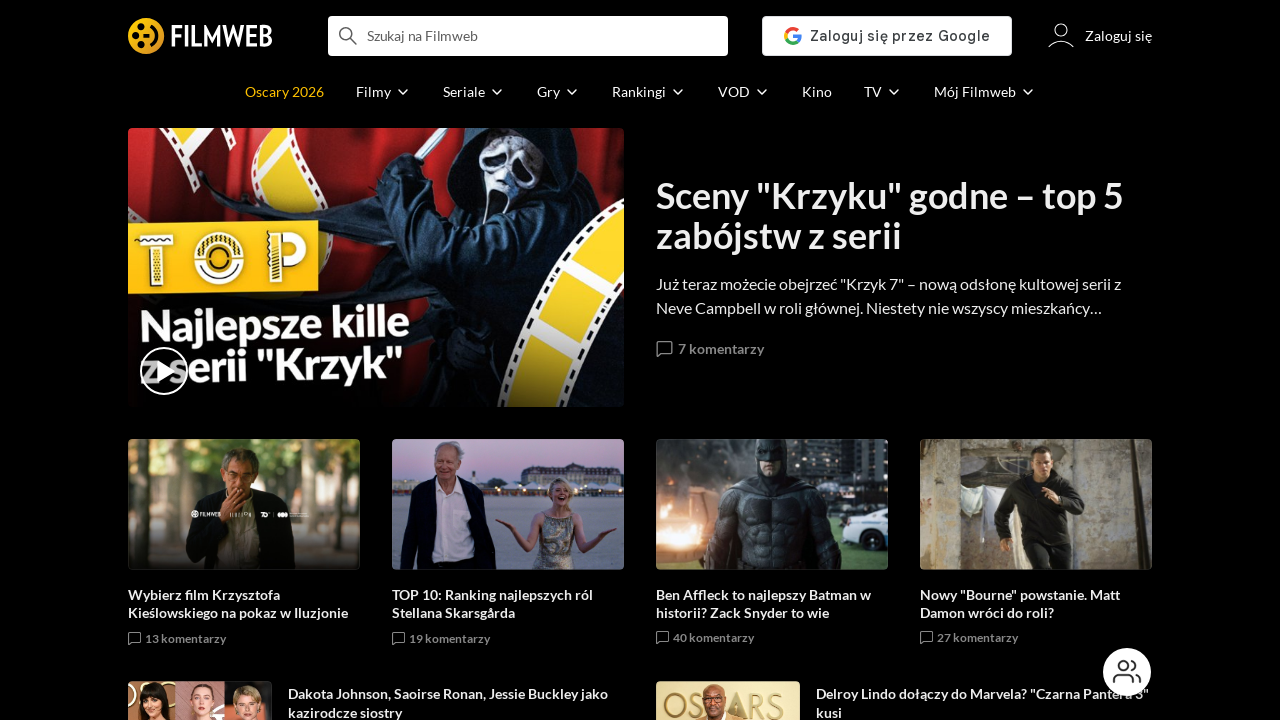